Tests a feedback form submission by answering multiple choice questions and providing text feedback before submitting

Starting URL: https://naas.createuky.net/eluna/dd/feedback.html

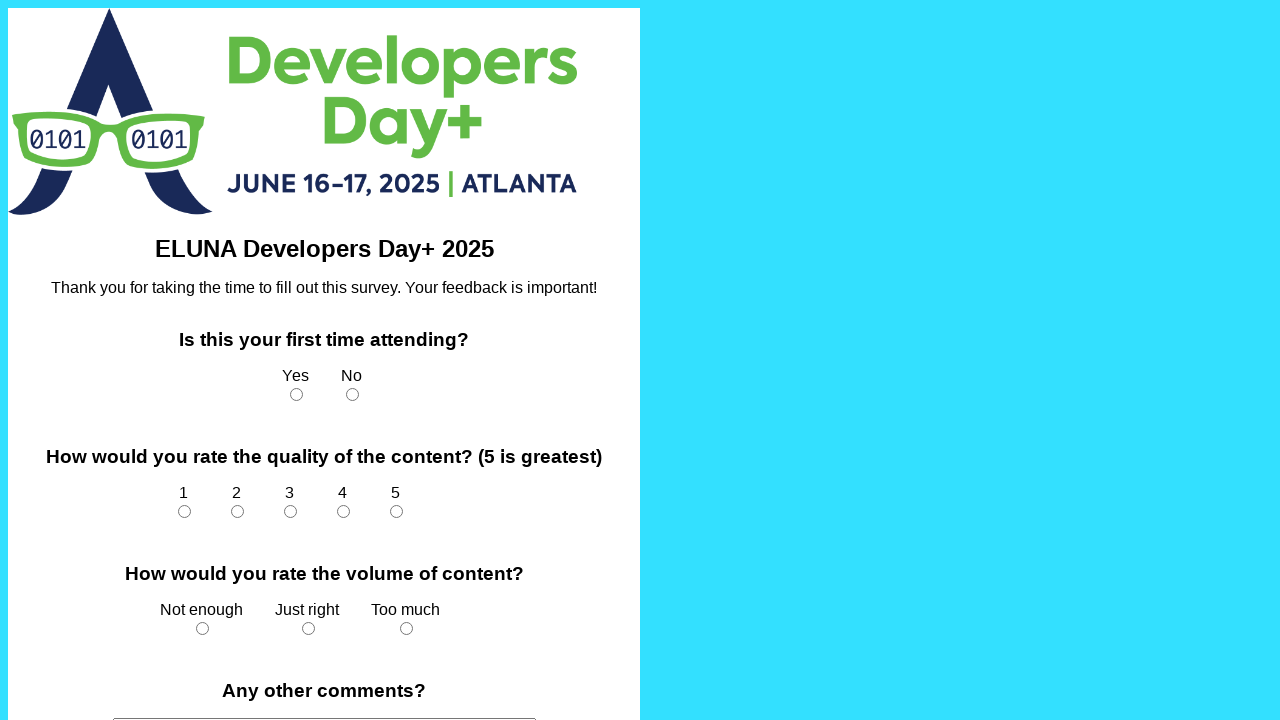

Clicked 'Yes' for attending question at (296, 394) on #attending-yes
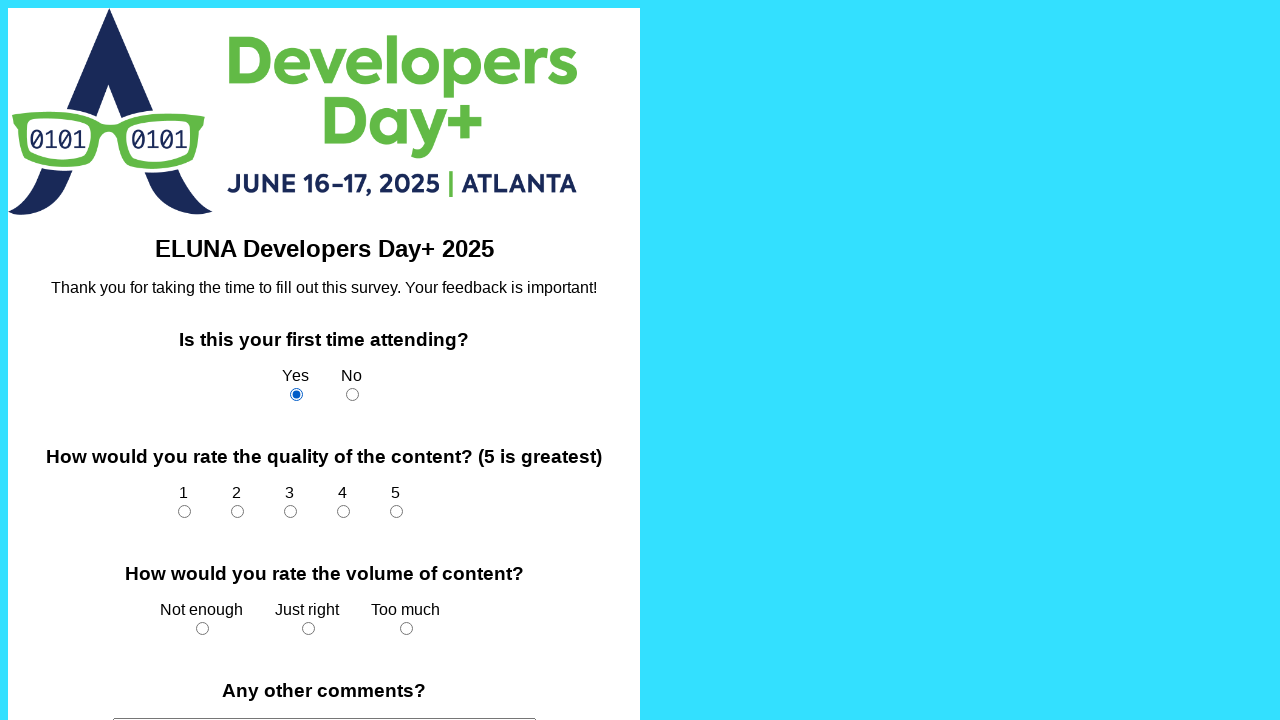

Selected 5-star quality rating at (397, 511) on #quality-5
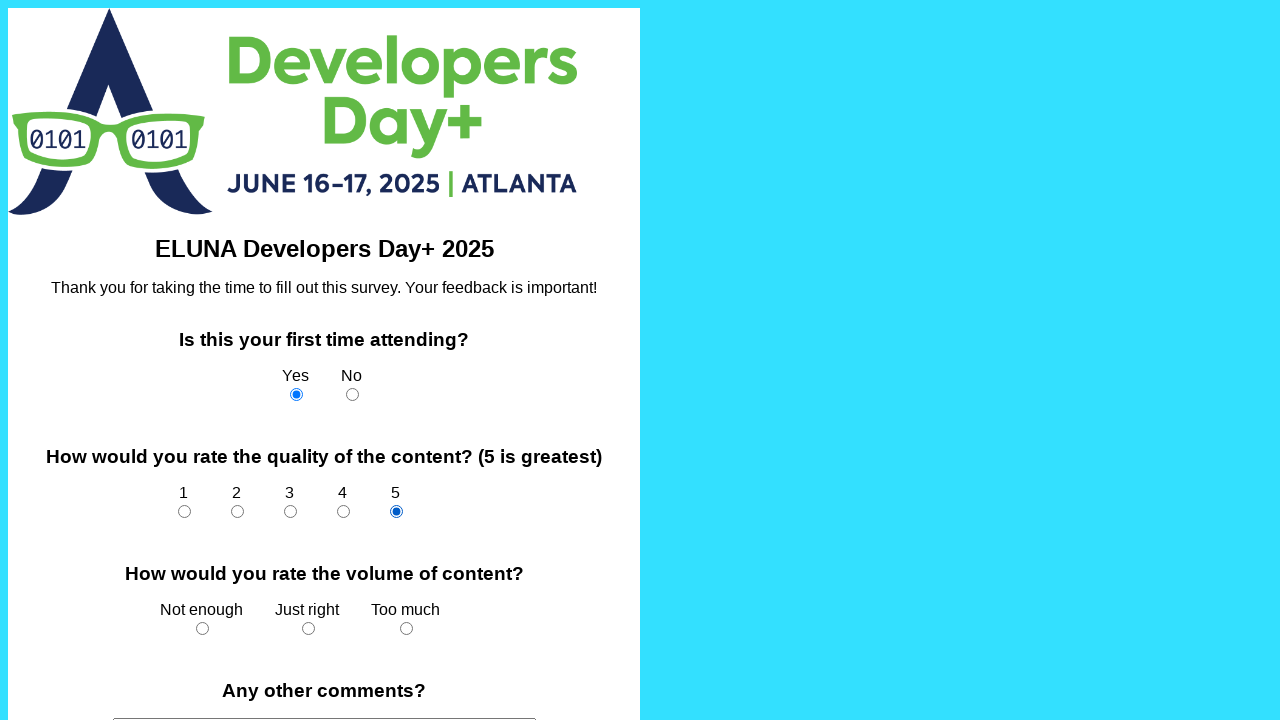

Selected 2 for volume rating at (308, 628) on #volume-2
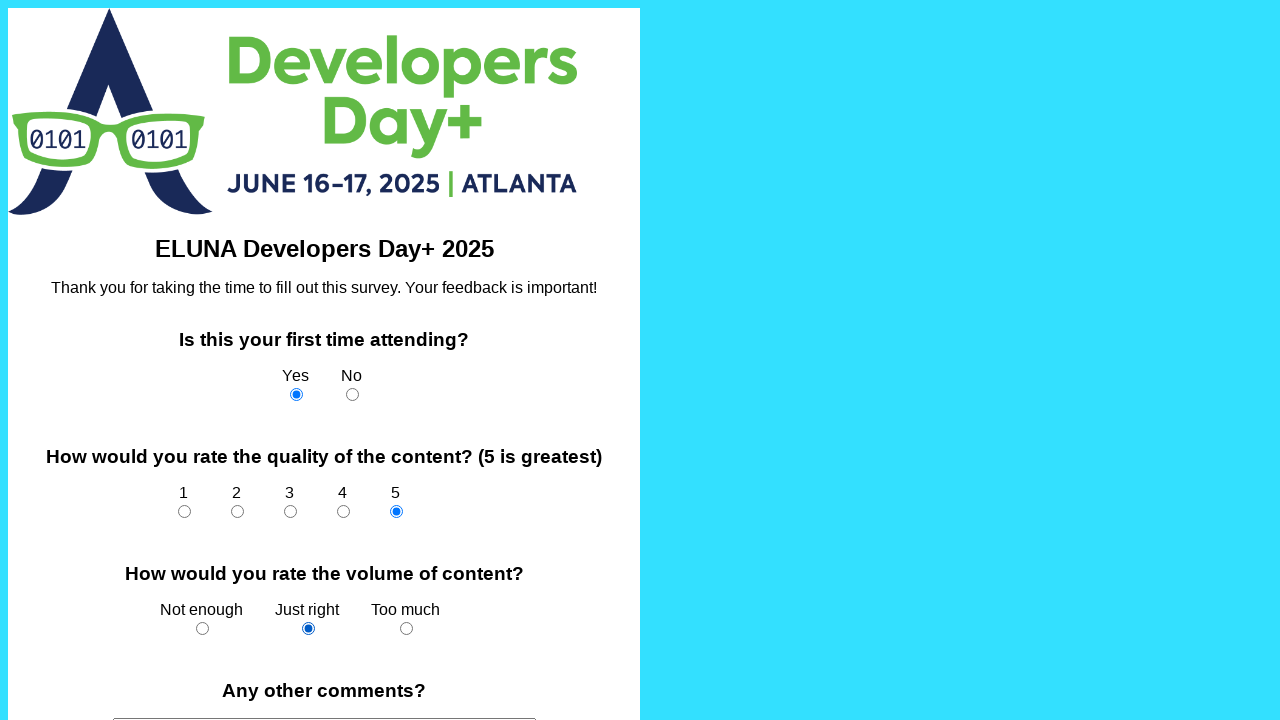

Clicked on feedback text area at (324, 688) on #free_text
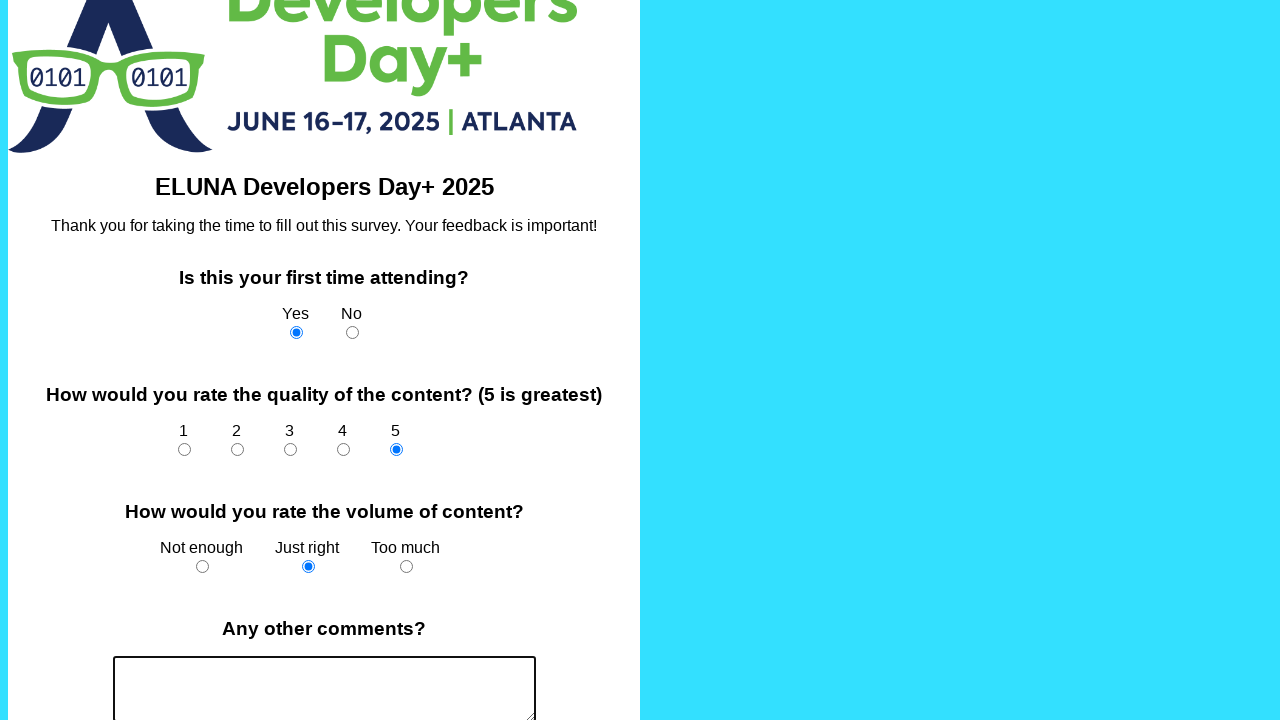

Entered feedback text: The event was educational! on #free_text
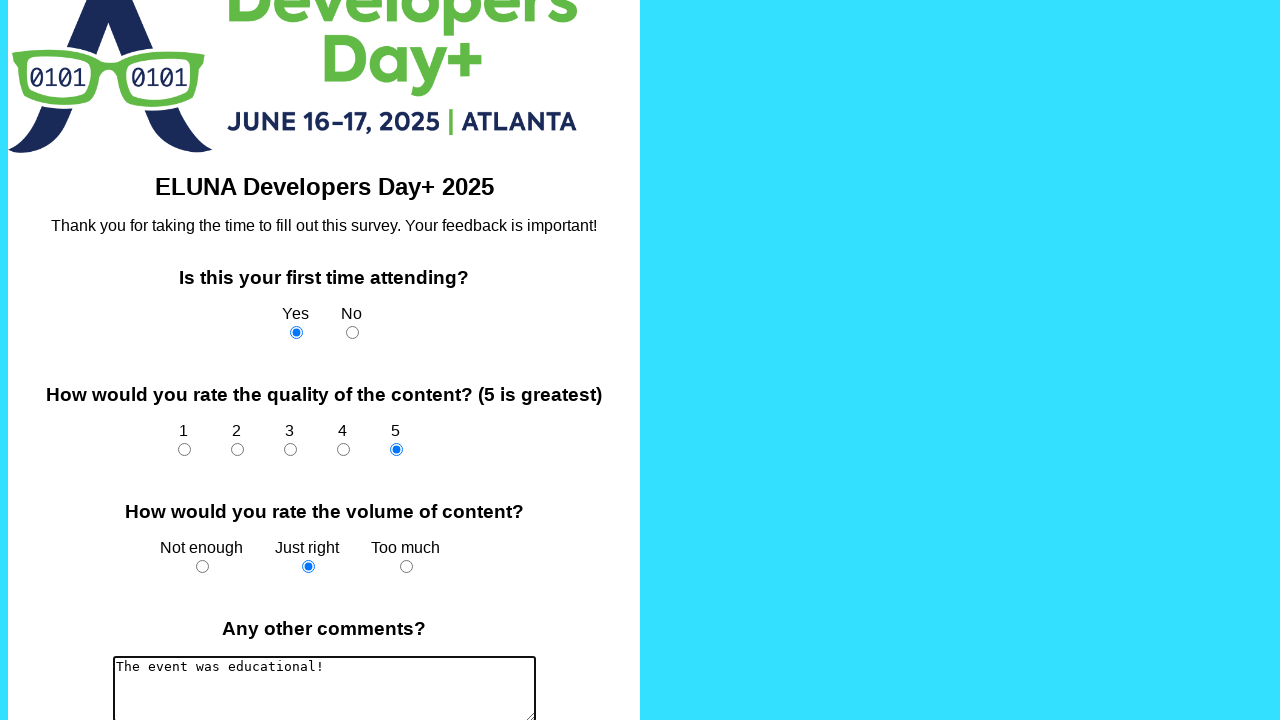

Clicked submit button to submit feedback form at (36, 701) on #submit_form
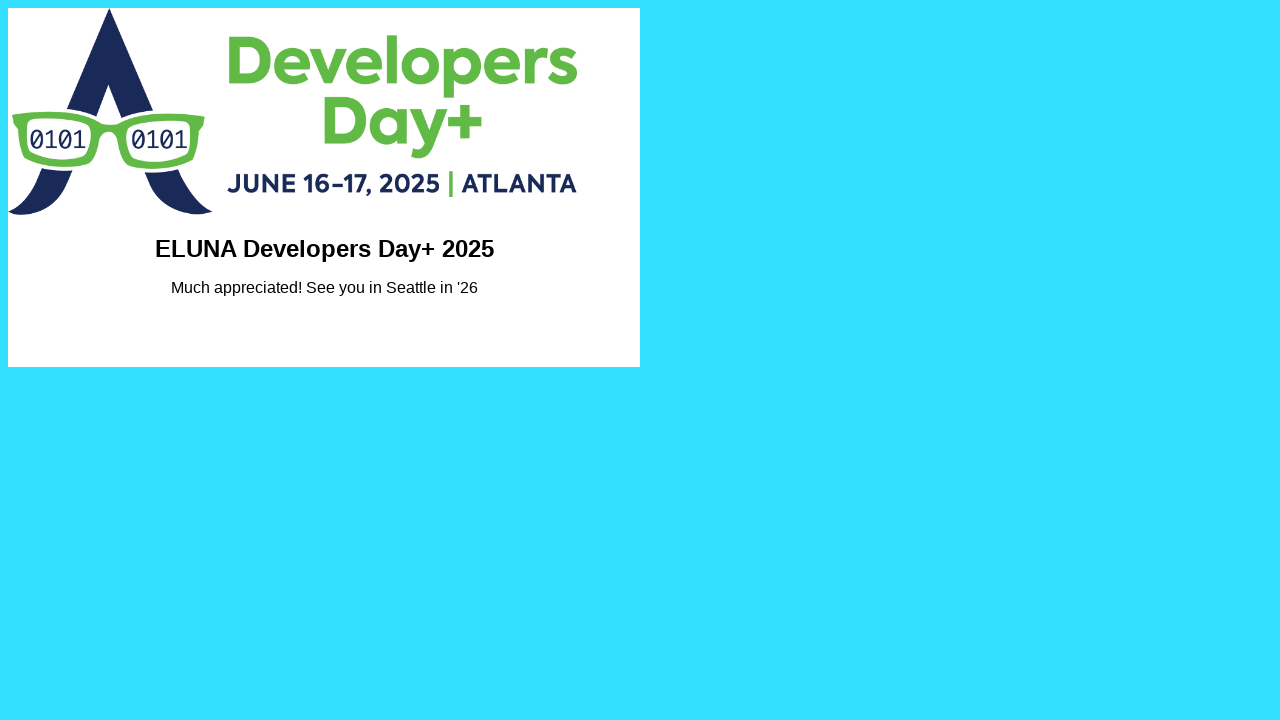

Waited 2 seconds for submission to complete
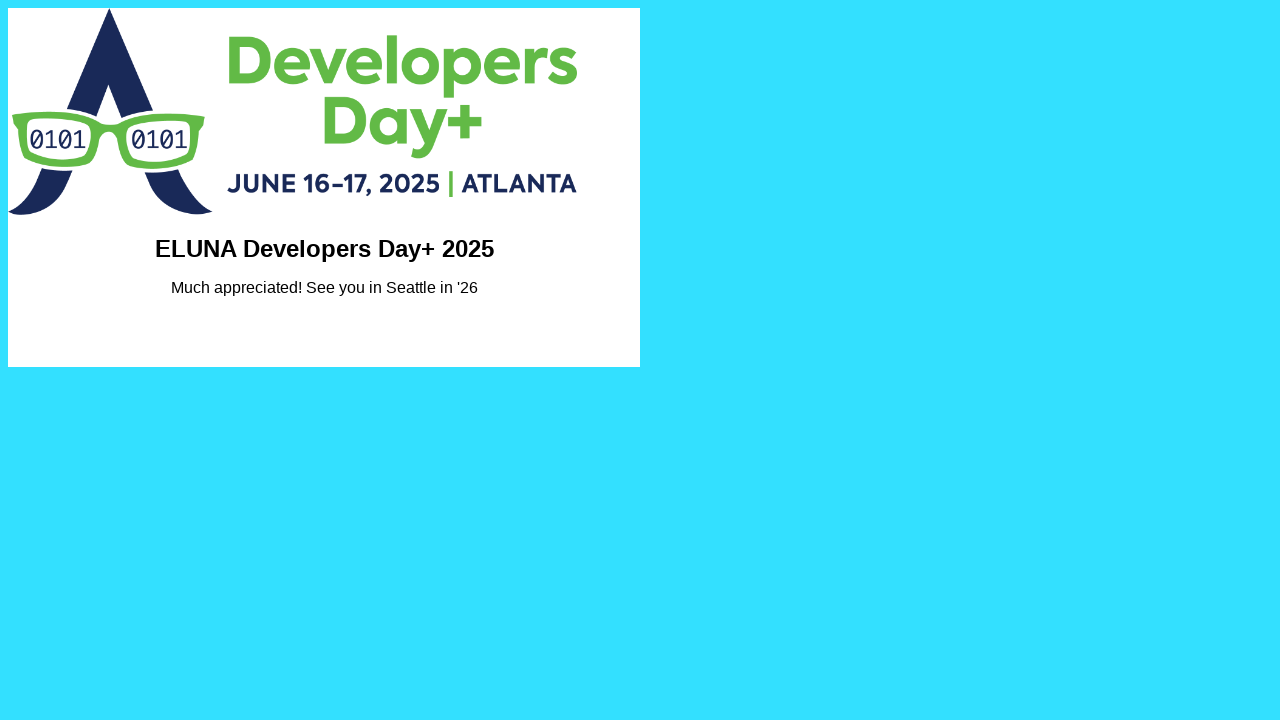

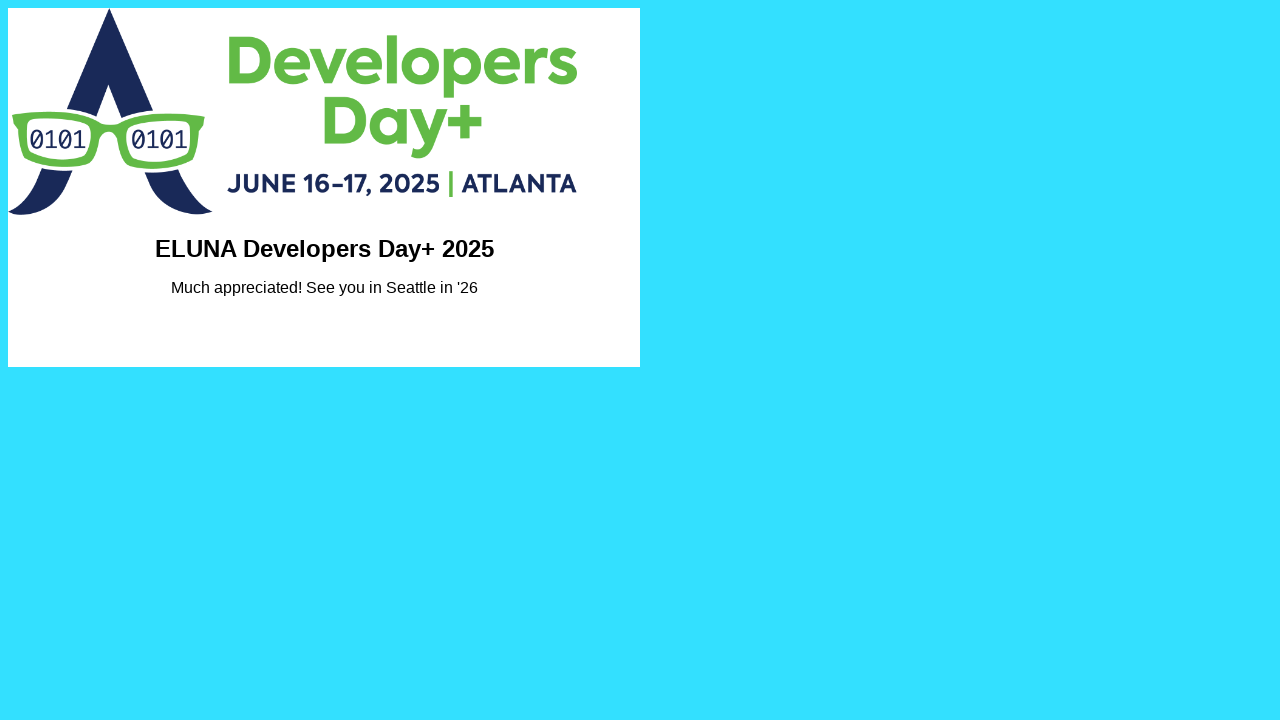